Tests that the counter displays the current number of todo items correctly as items are added.

Starting URL: https://demo.playwright.dev/todomvc

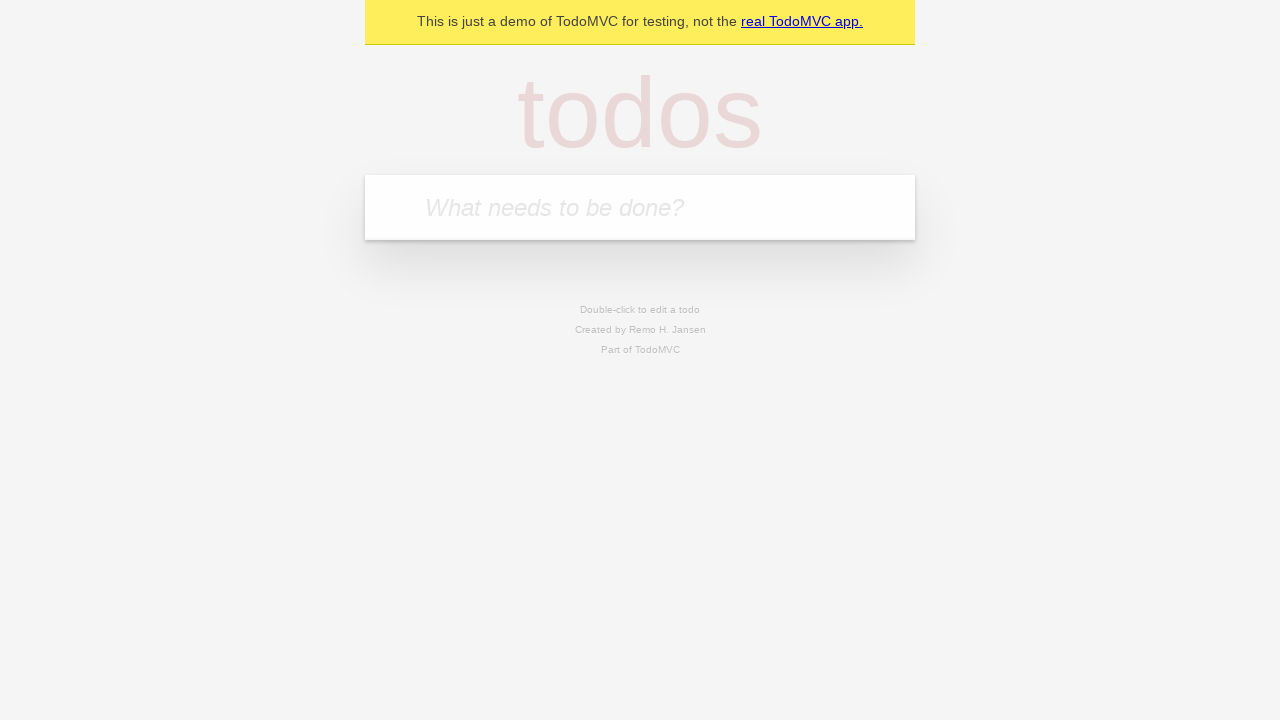

Filled todo input with 'buy some cheese' on internal:attr=[placeholder="What needs to be done?"i]
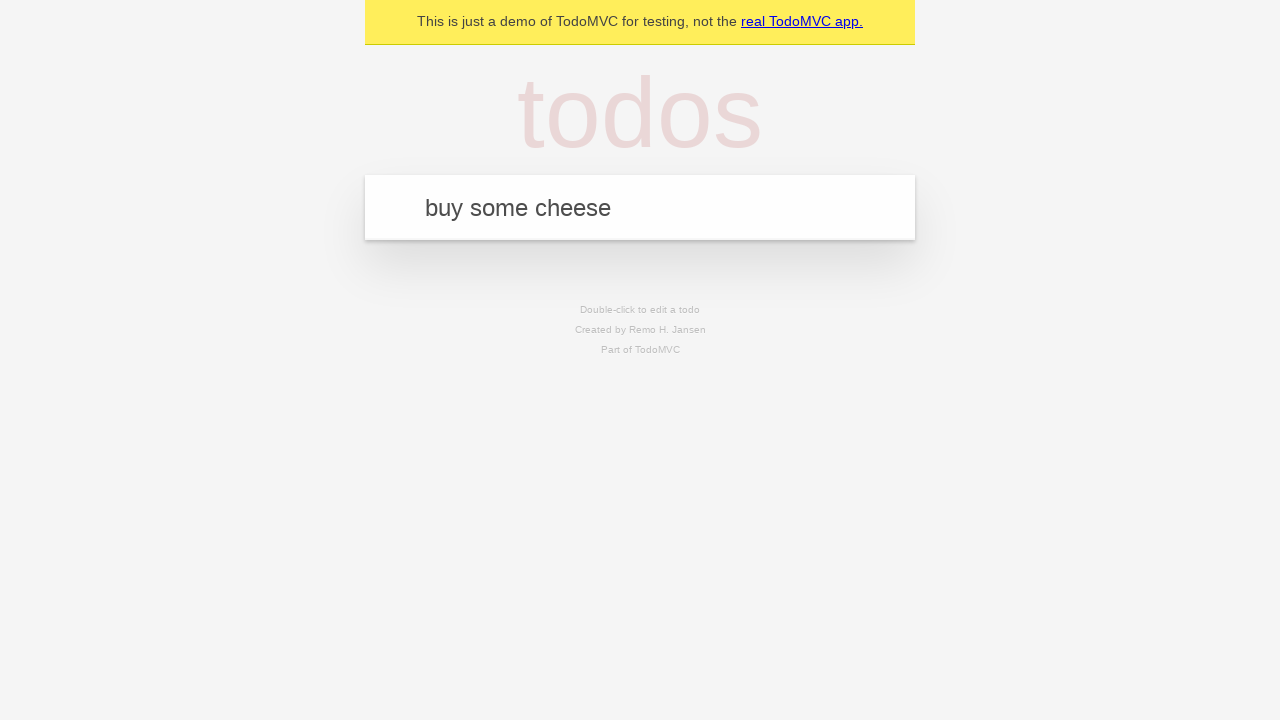

Pressed Enter to add first todo item on internal:attr=[placeholder="What needs to be done?"i]
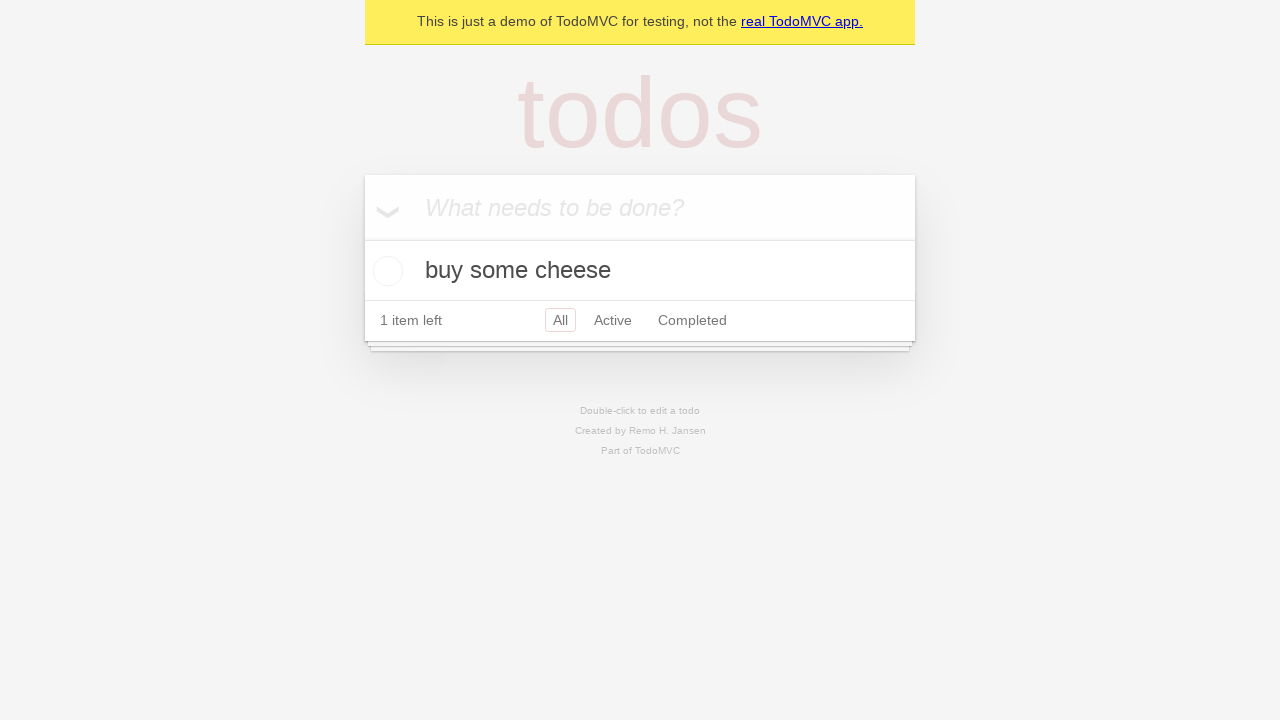

Todo count element appeared
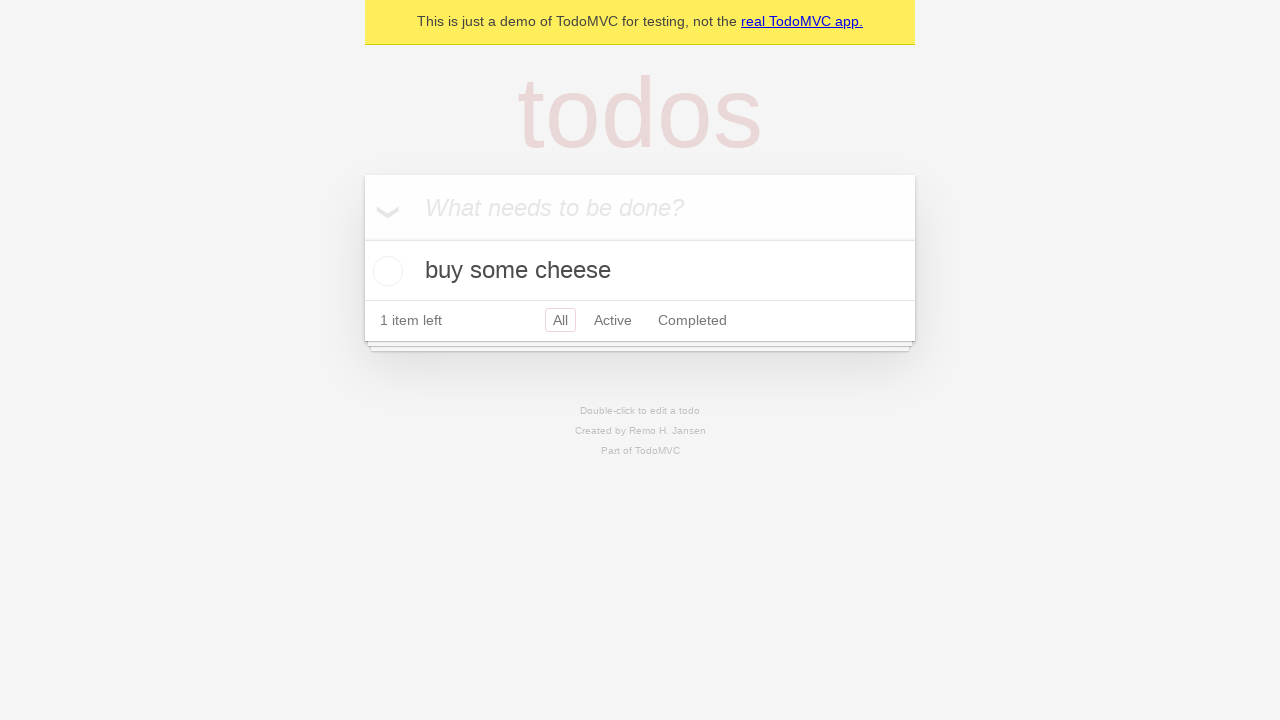

Filled todo input with 'feed the cat' on internal:attr=[placeholder="What needs to be done?"i]
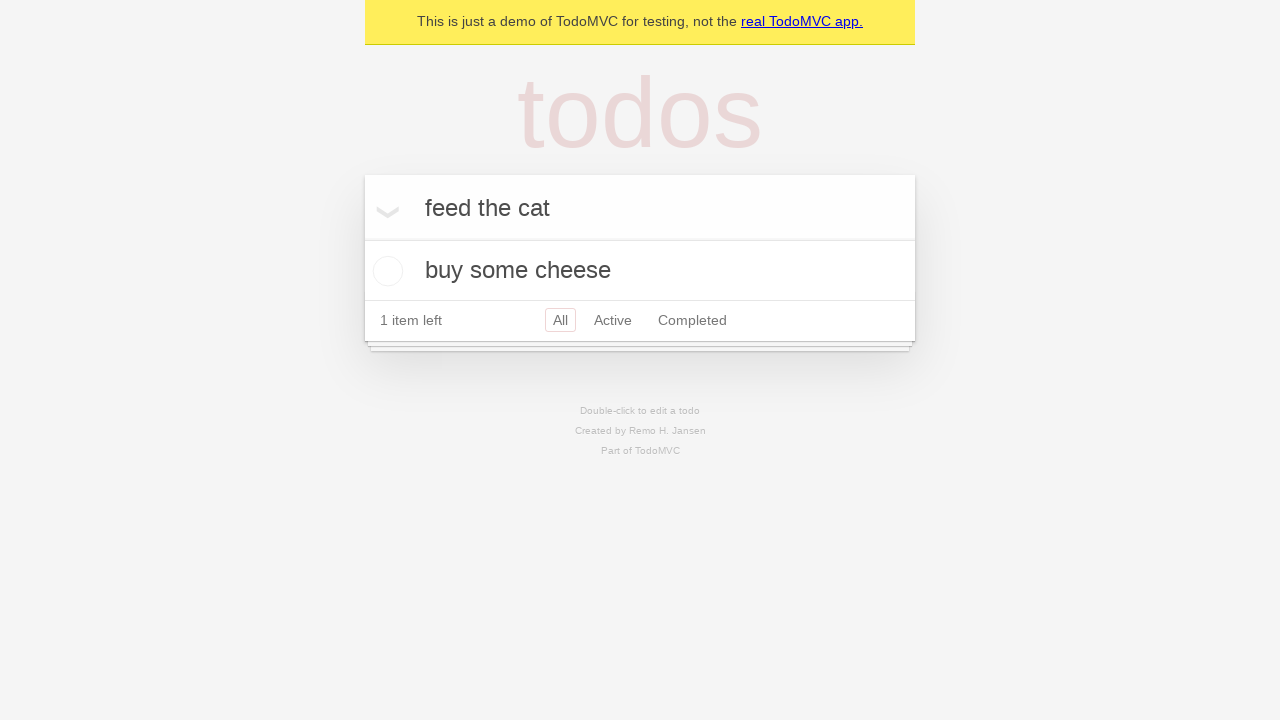

Pressed Enter to add second todo item on internal:attr=[placeholder="What needs to be done?"i]
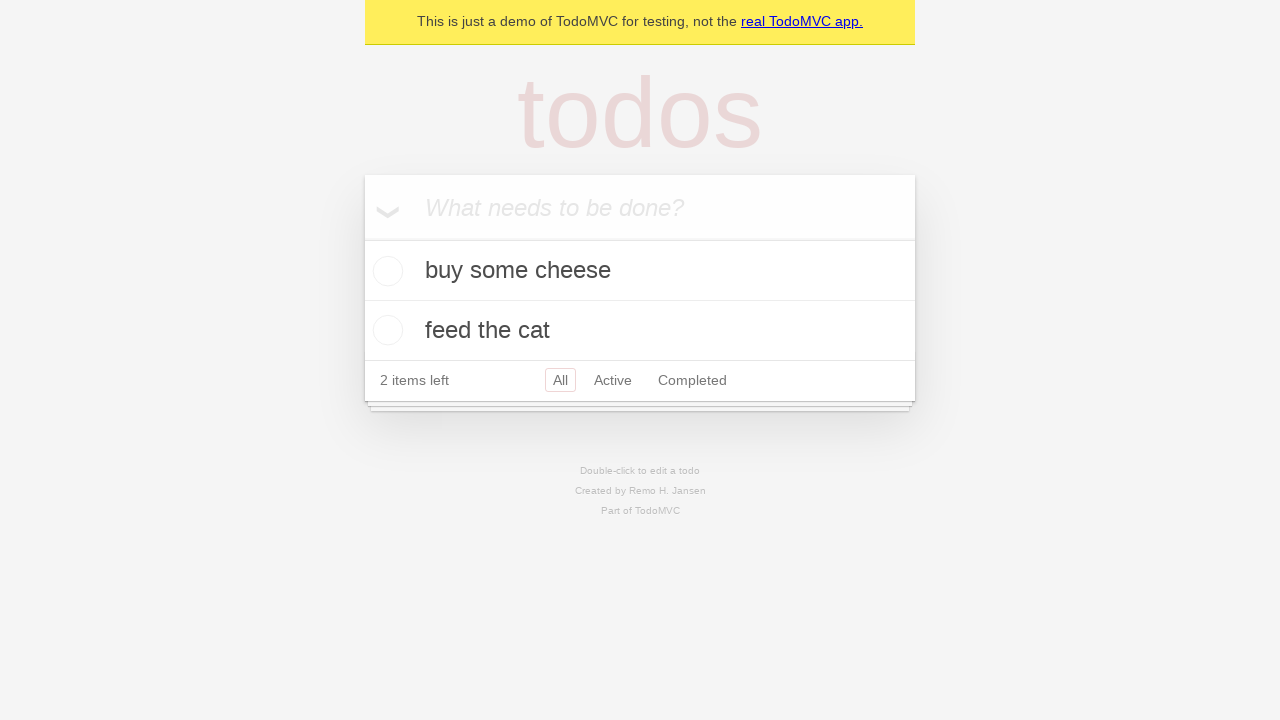

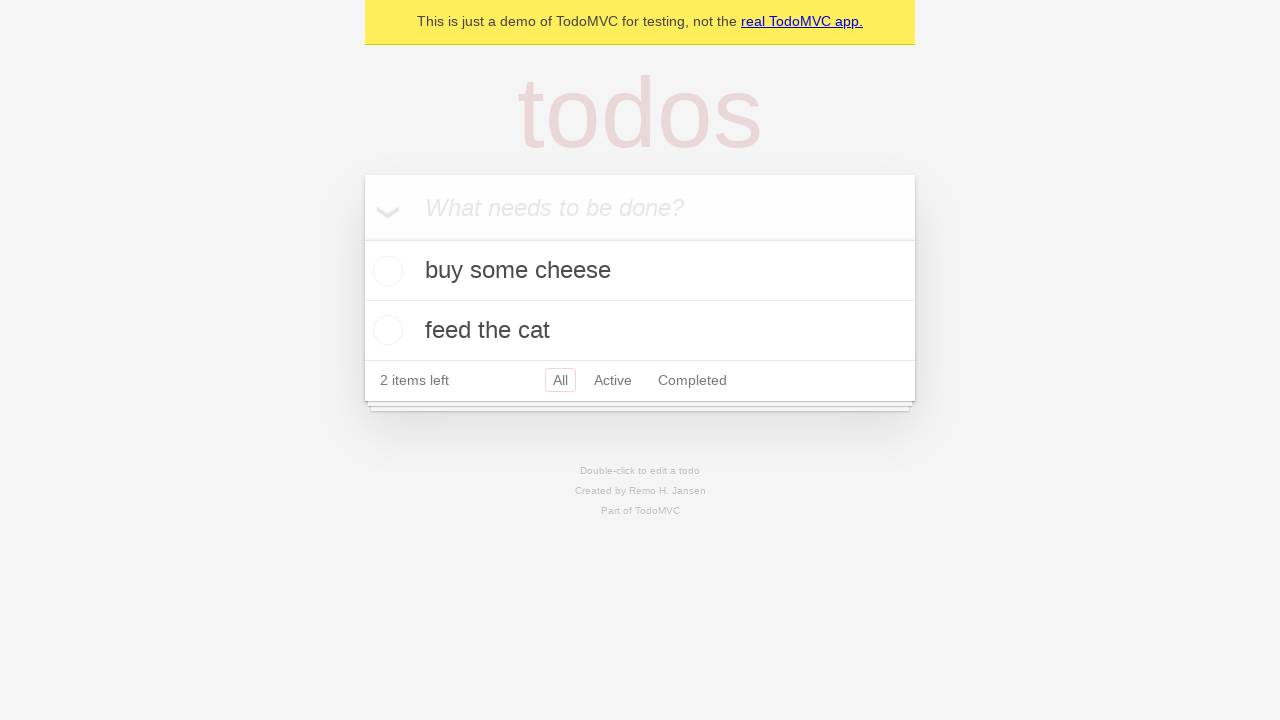